Tests that the categories panel displays all category options (CATEGORIES, Phones, Laptops, Monitors)

Starting URL: https://www.demoblaze.com/

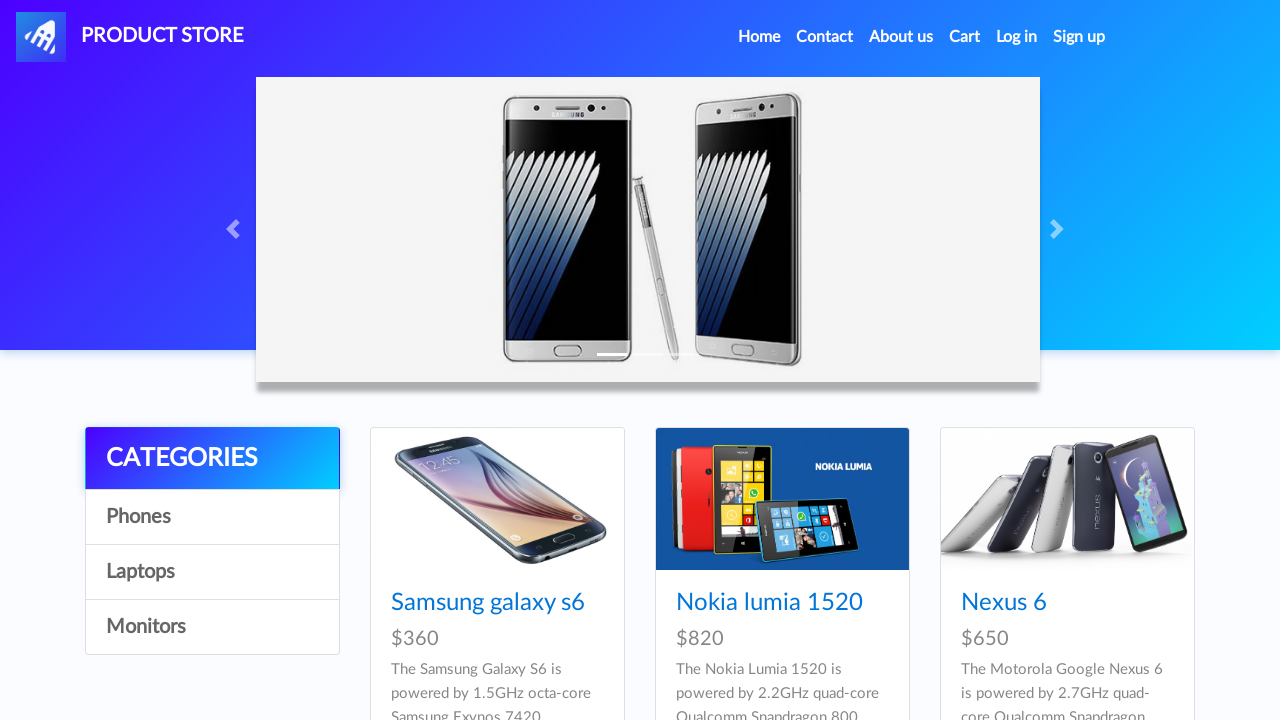

Navigated to DemoBlaze home page
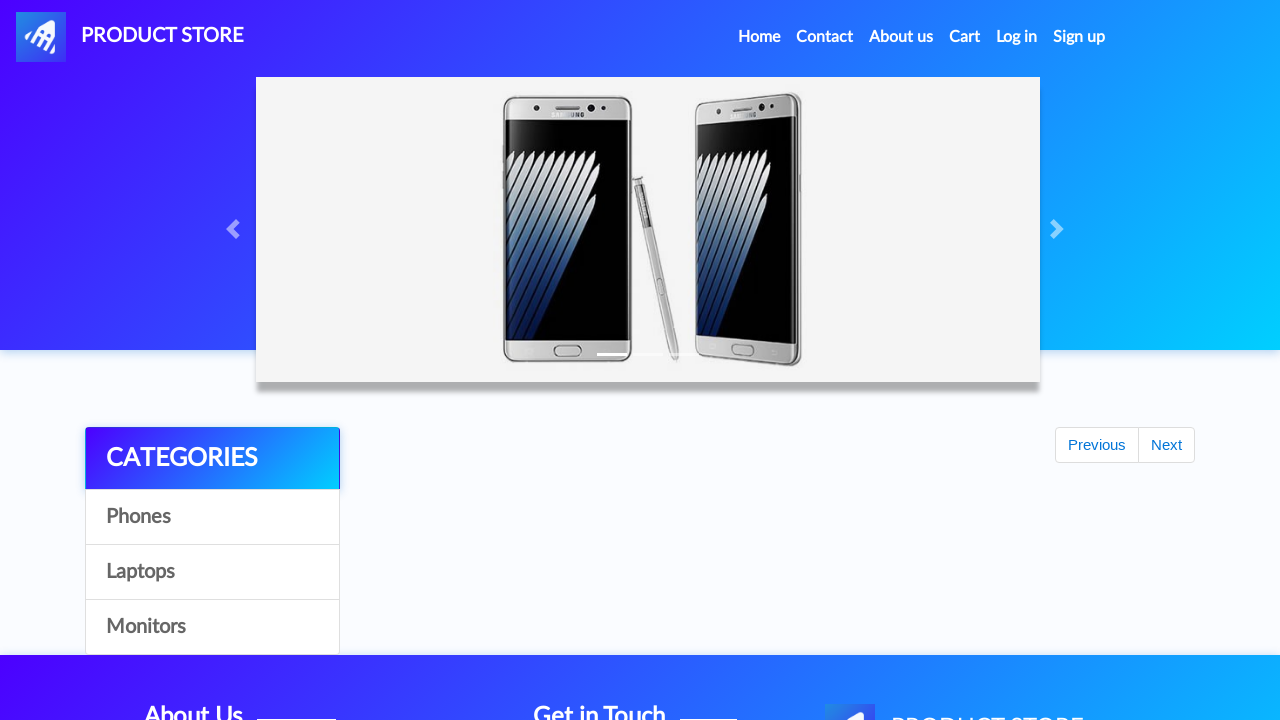

CATEGORIES option loaded in categories panel
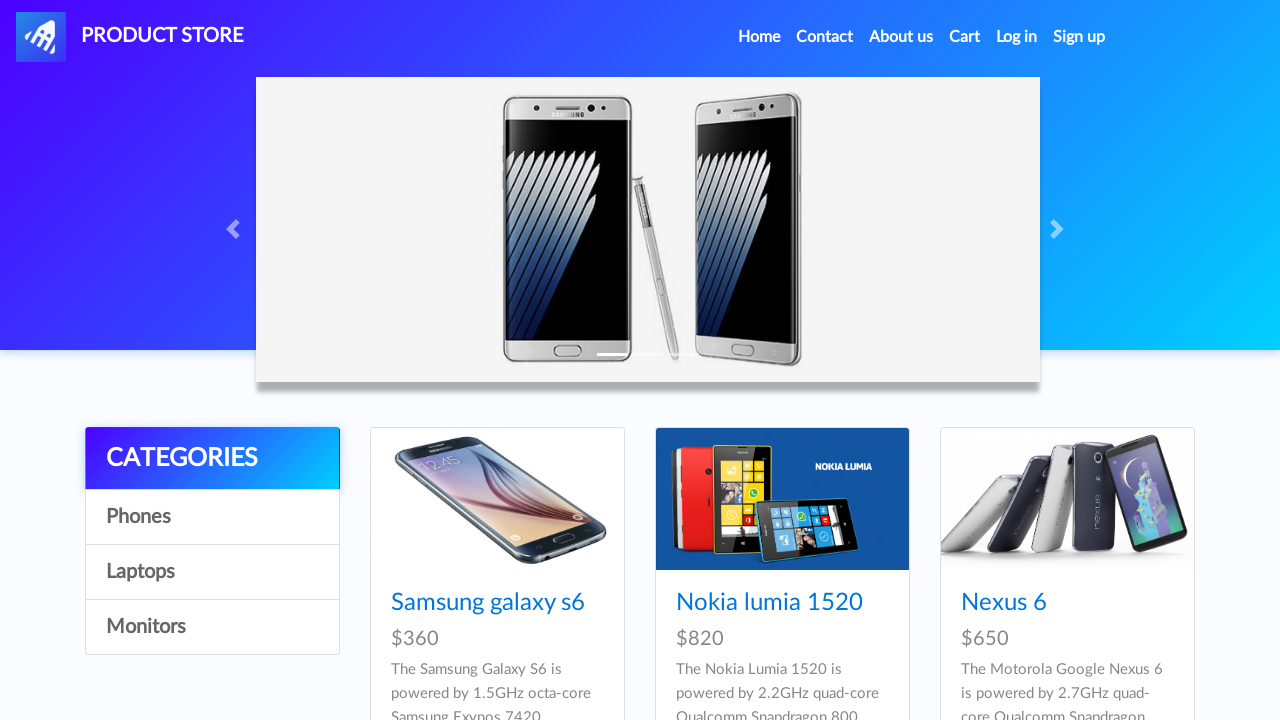

Phones category option loaded in categories panel
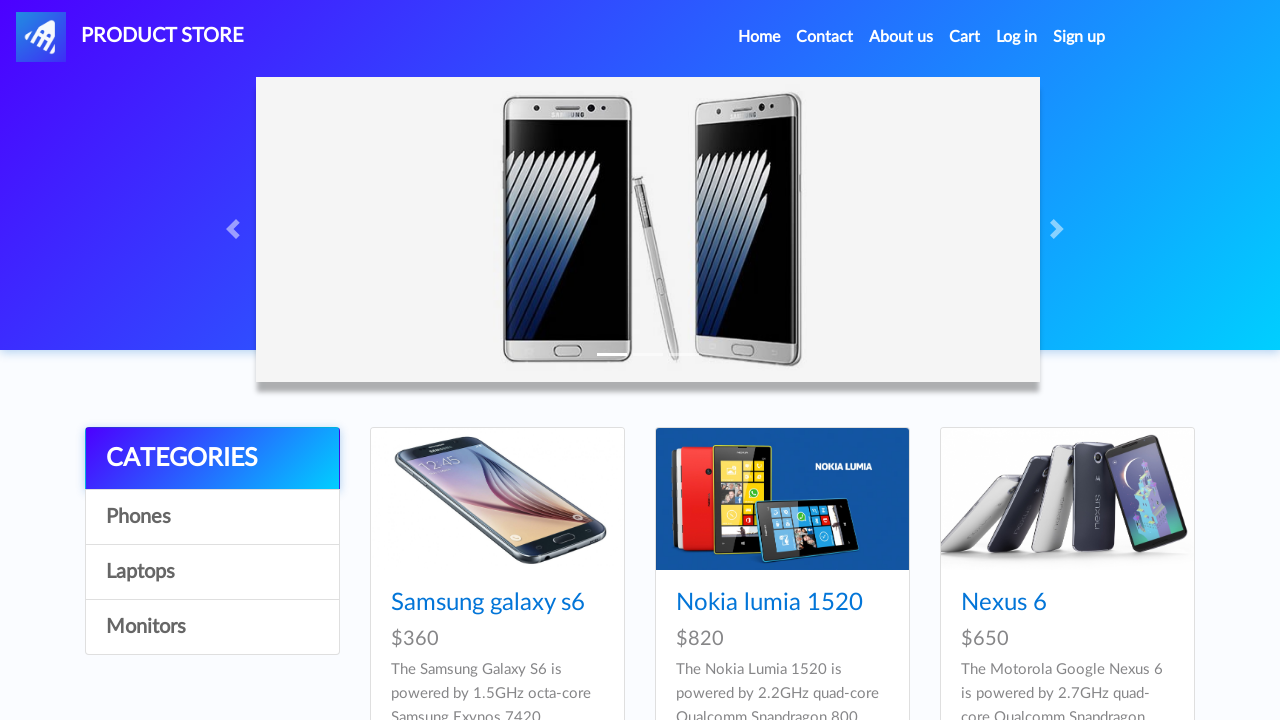

Laptops category option loaded in categories panel
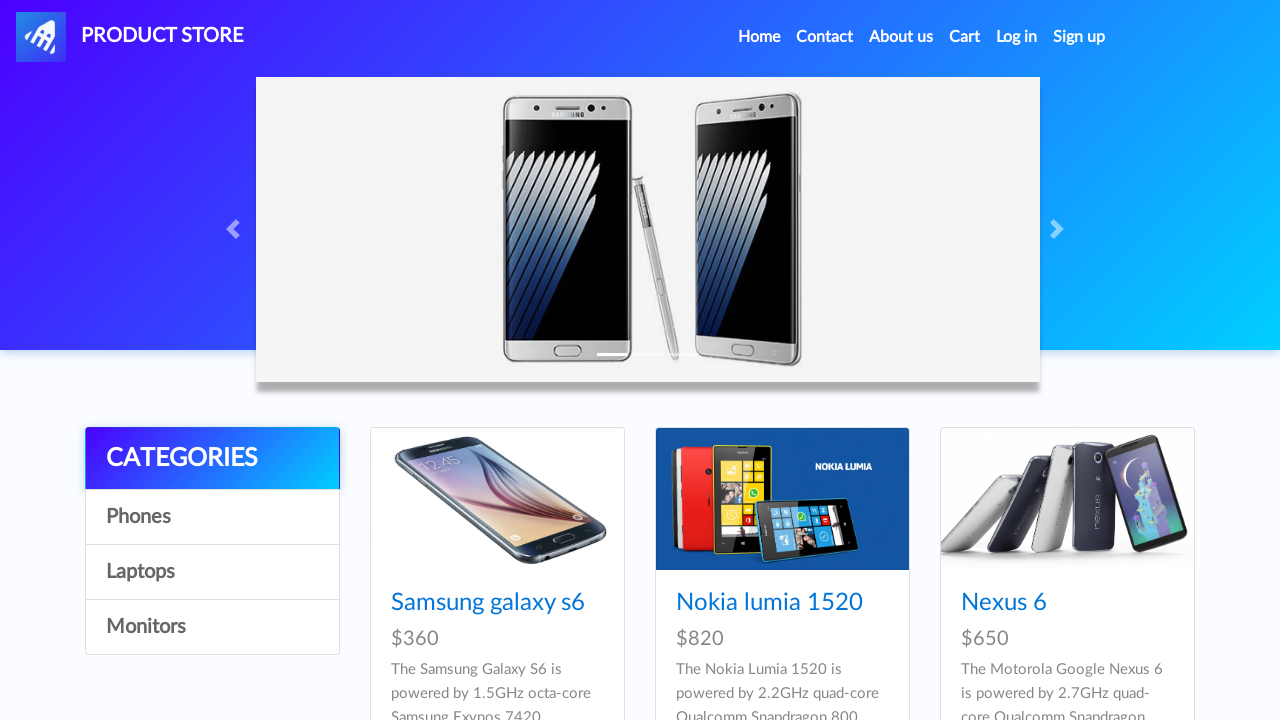

Monitors category option loaded in categories panel
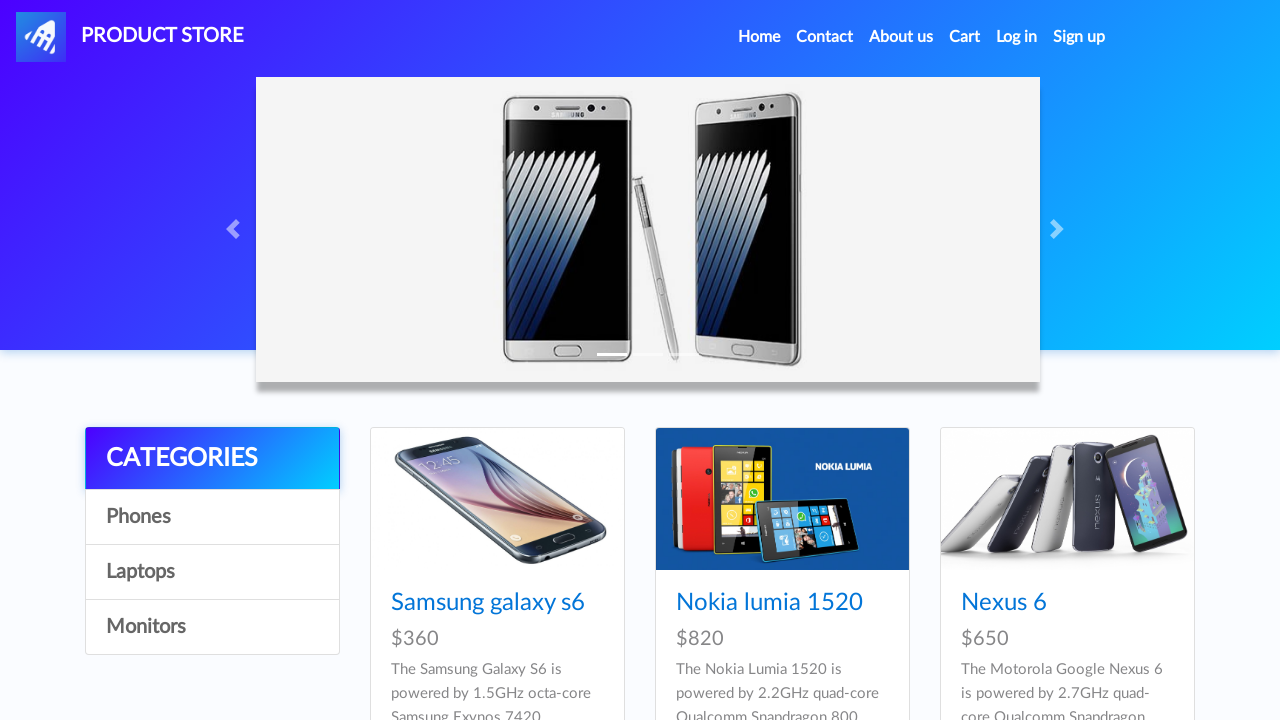

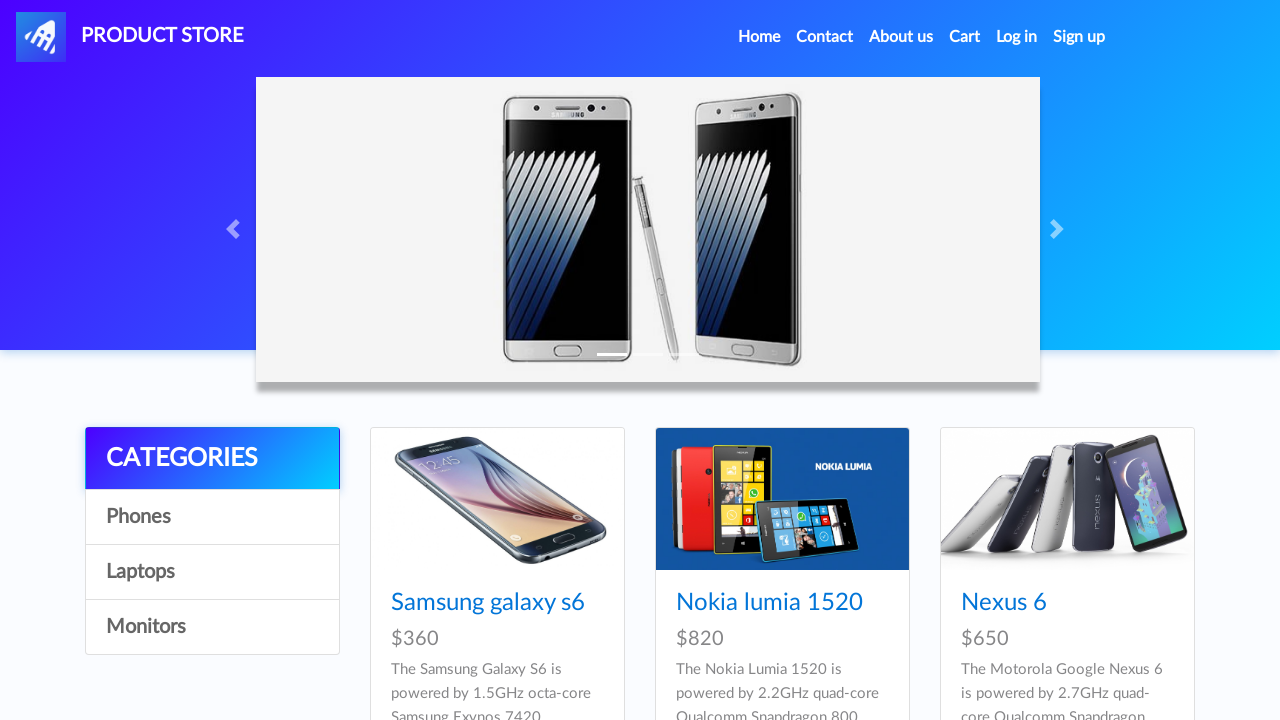